Tests a modal dialog by clicking a button to open a simple modal and verifying the modal content appears

Starting URL: https://applitools.github.io/demo/TestPages/ModalsPage/index.html

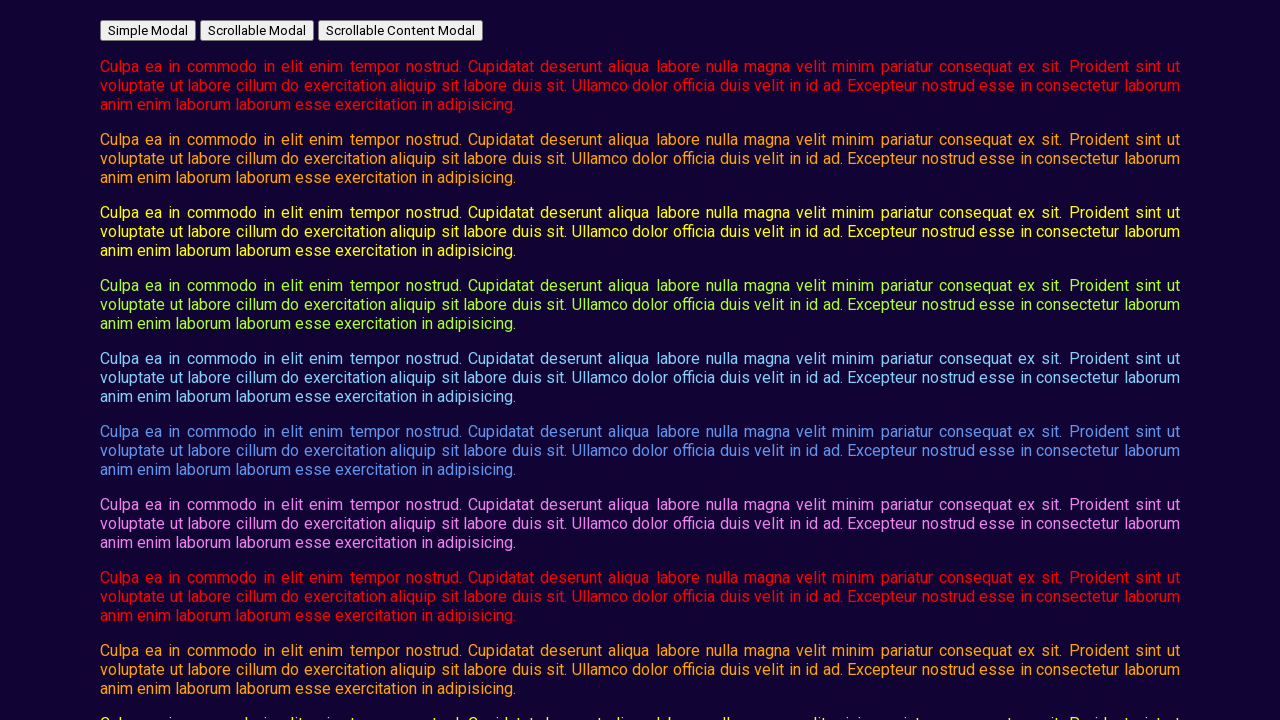

Clicked button to open simple modal at (148, 30) on #open_simple_modal
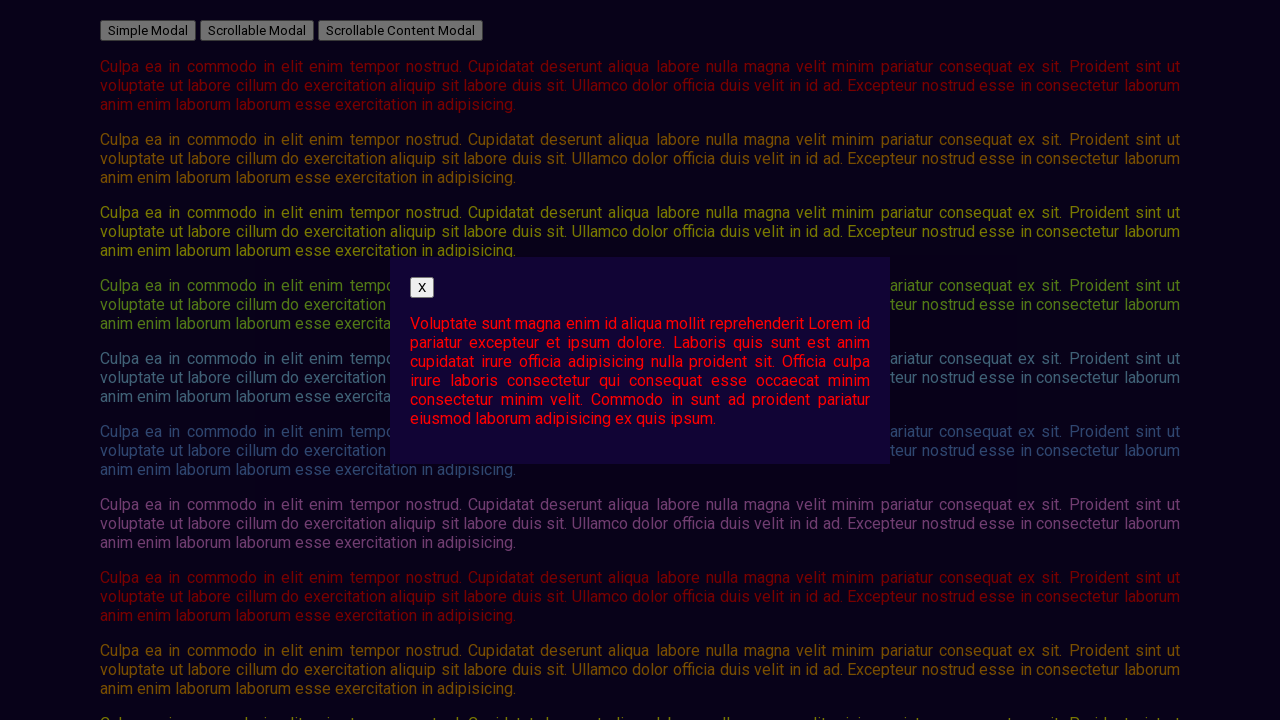

Modal content became visible
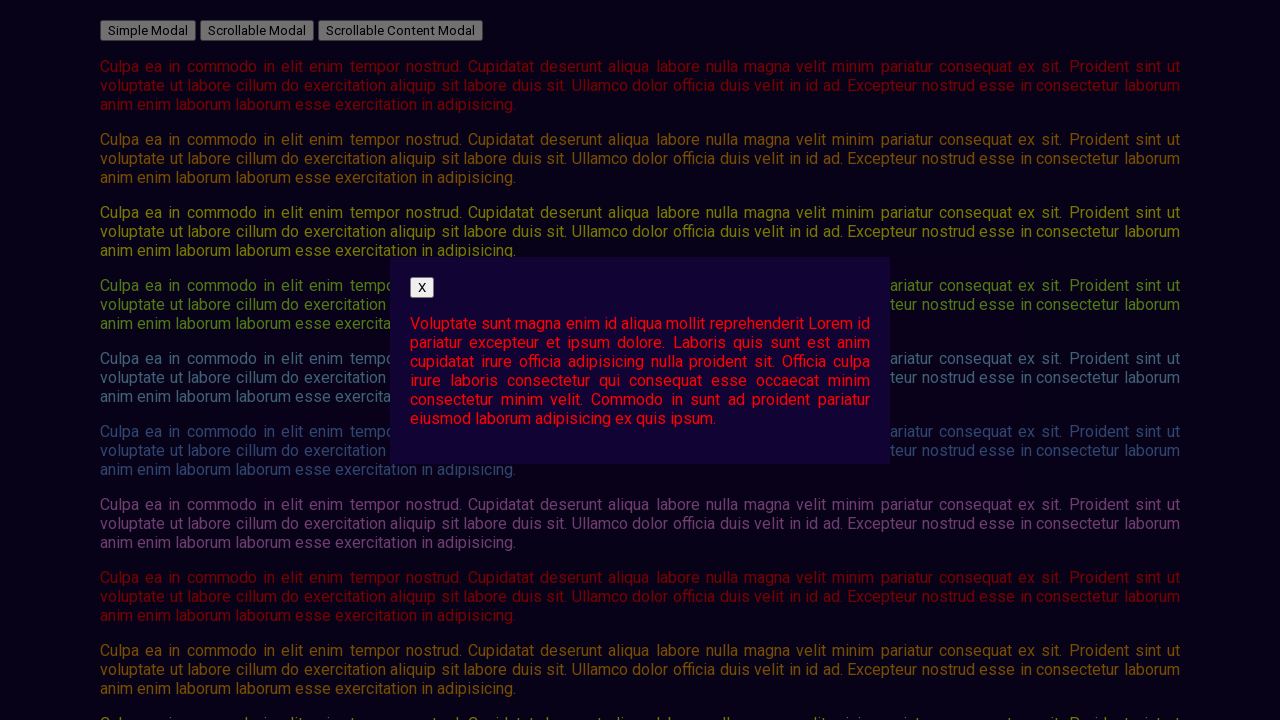

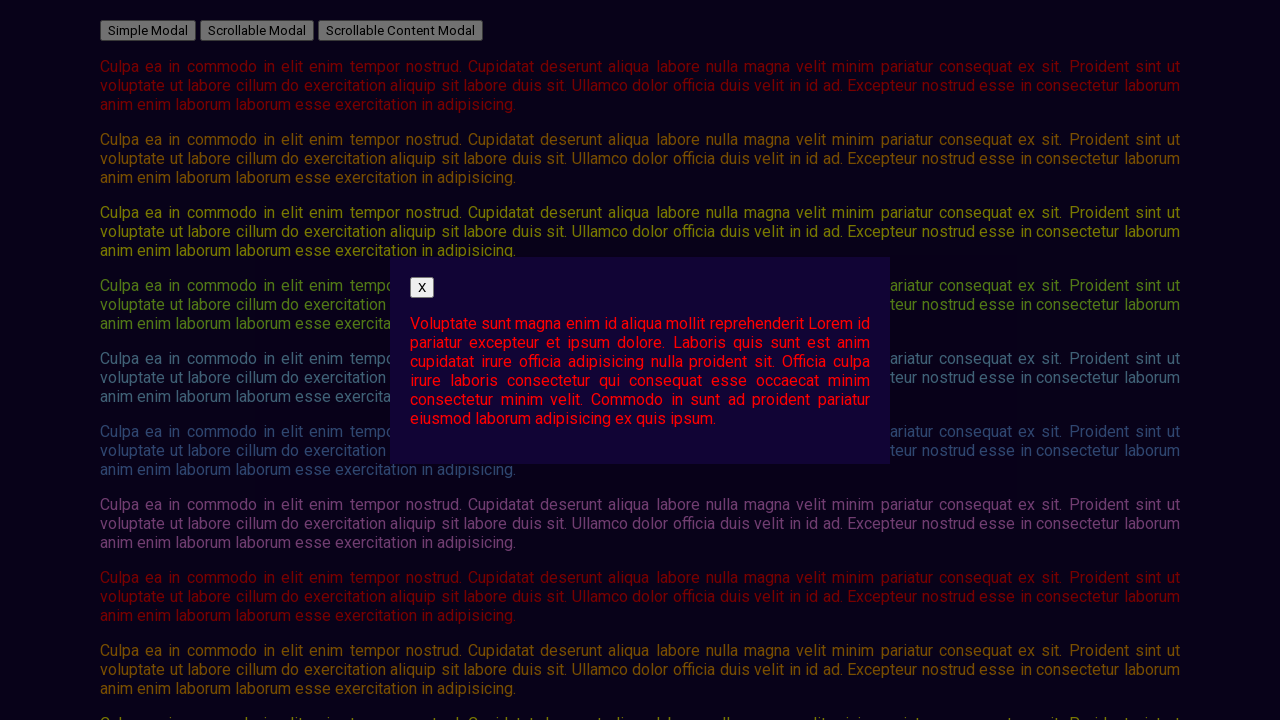